Tests a math dropdown selection form by reading two numbers displayed on the page, calculating their sum, selecting the result from a dropdown, and submitting the form.

Starting URL: http://suninjuly.github.io/selects2.html

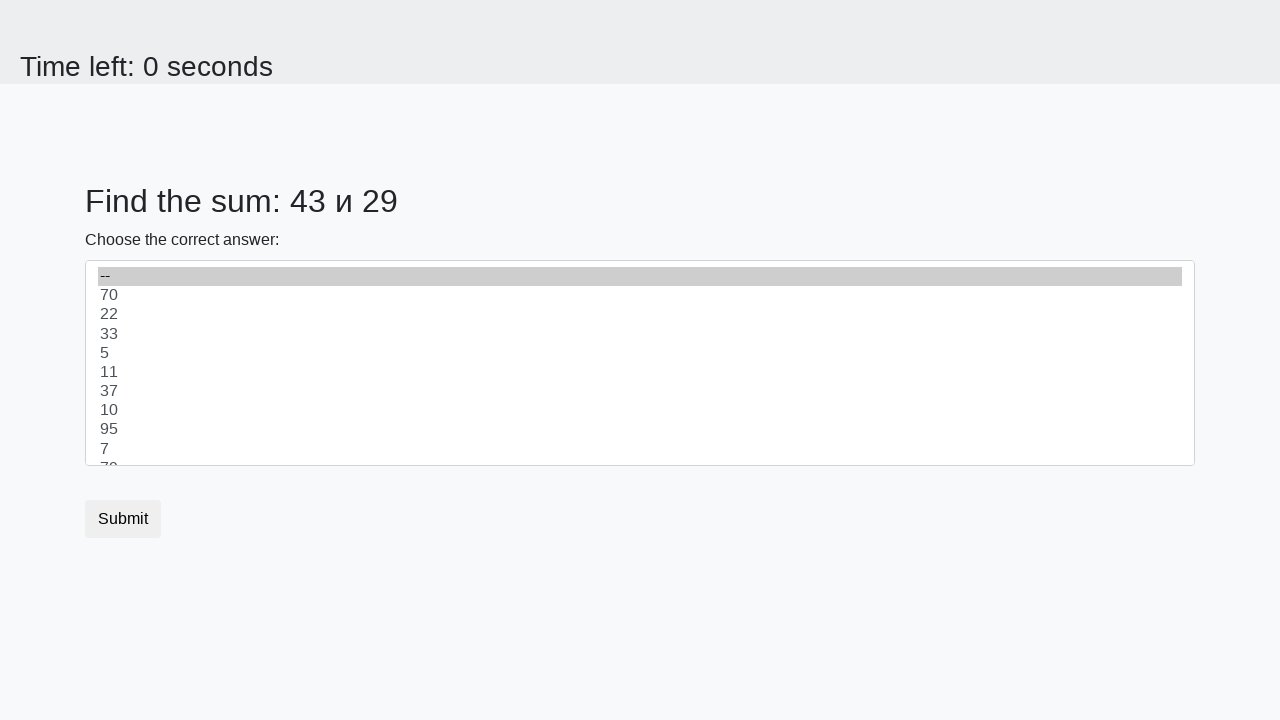

Read first number from #num1 element
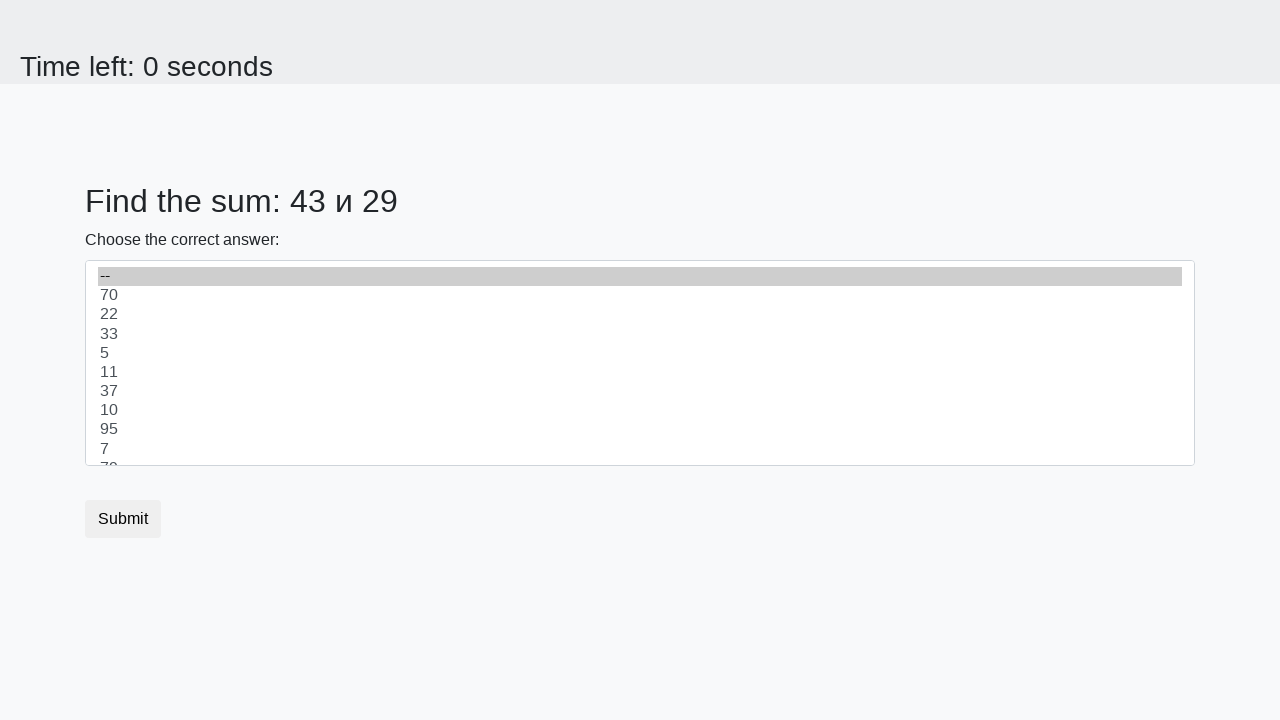

Read second number from #num2 element
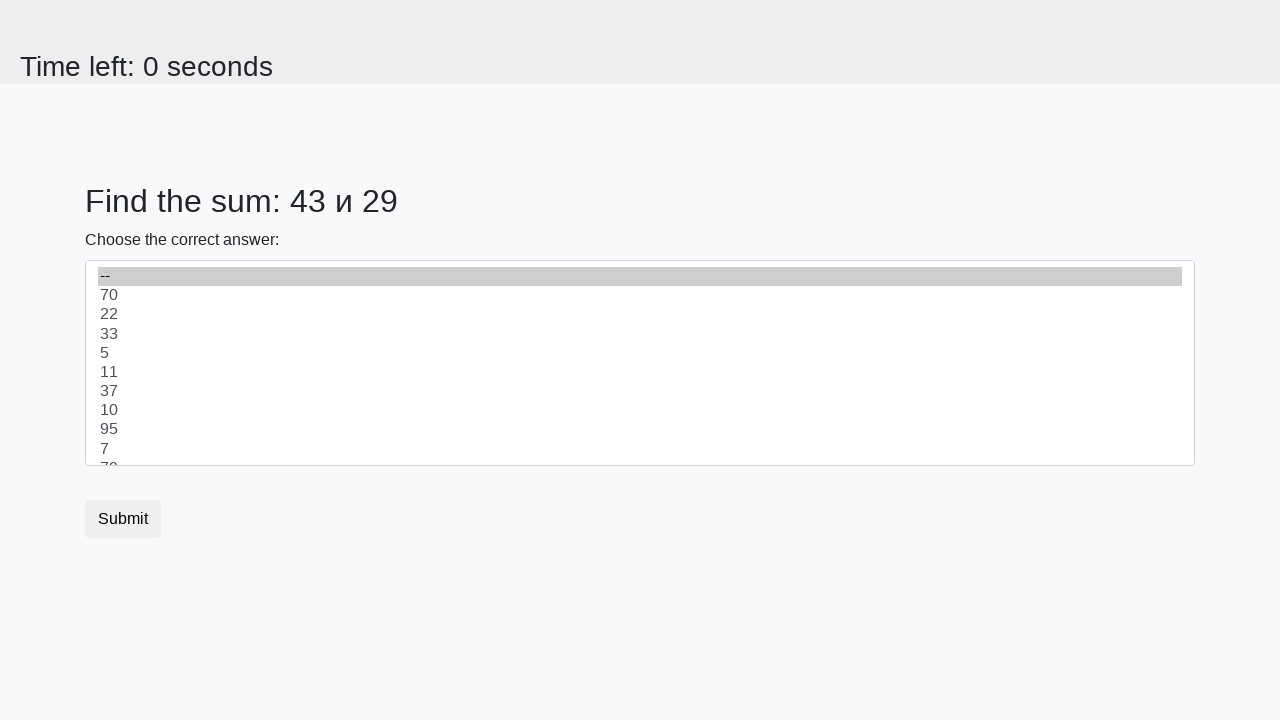

Calculated sum: 43 + 29 = 72
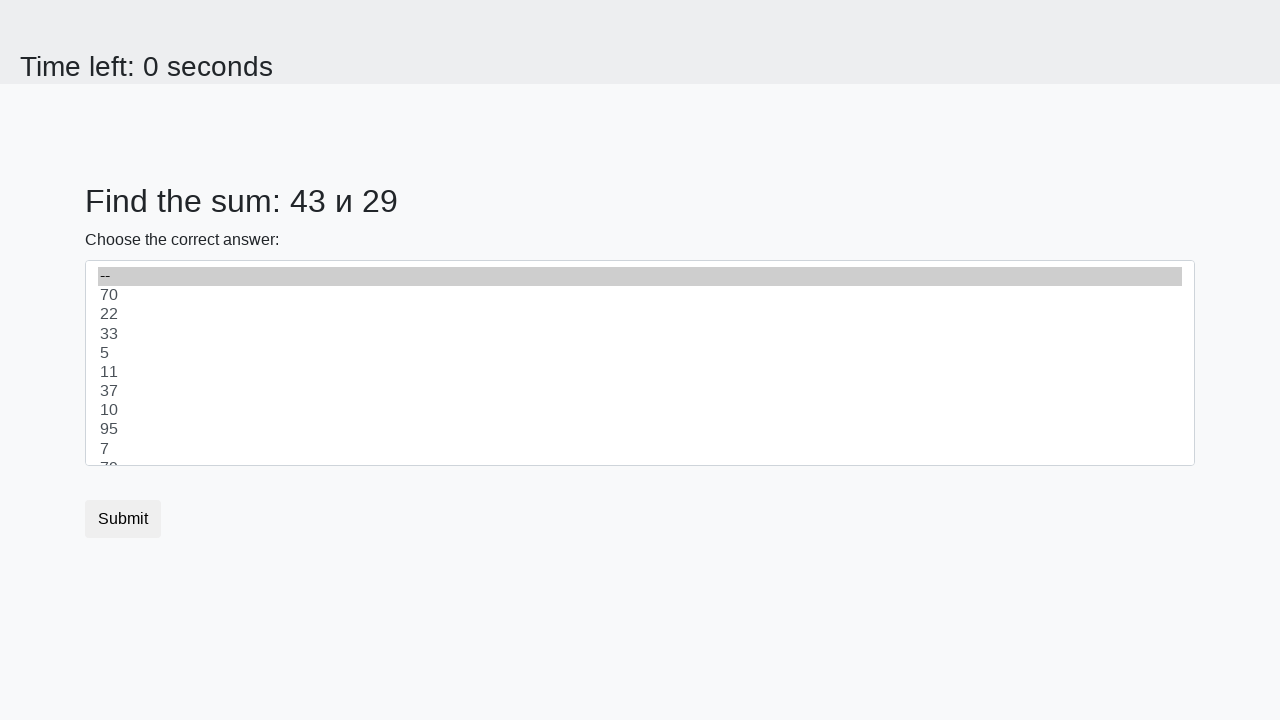

Selected calculated result '72' from dropdown on #dropdown
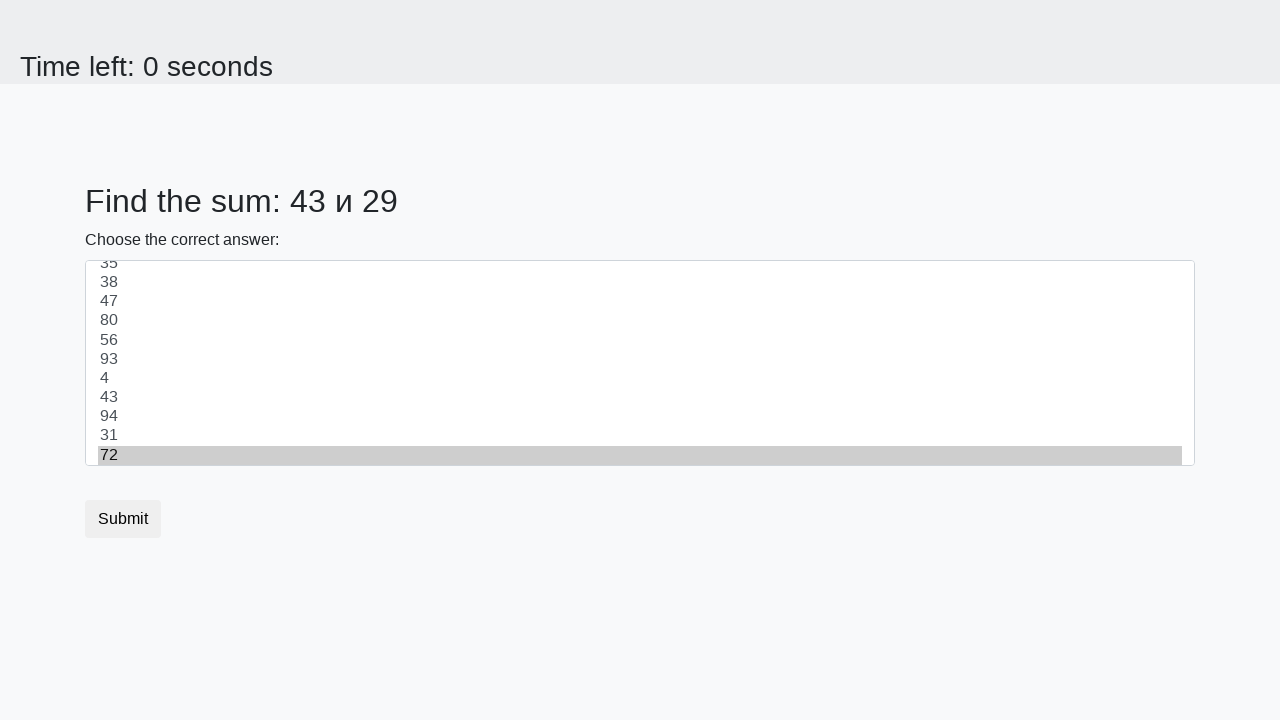

Clicked submit button to complete form at (123, 519) on [type='submit']
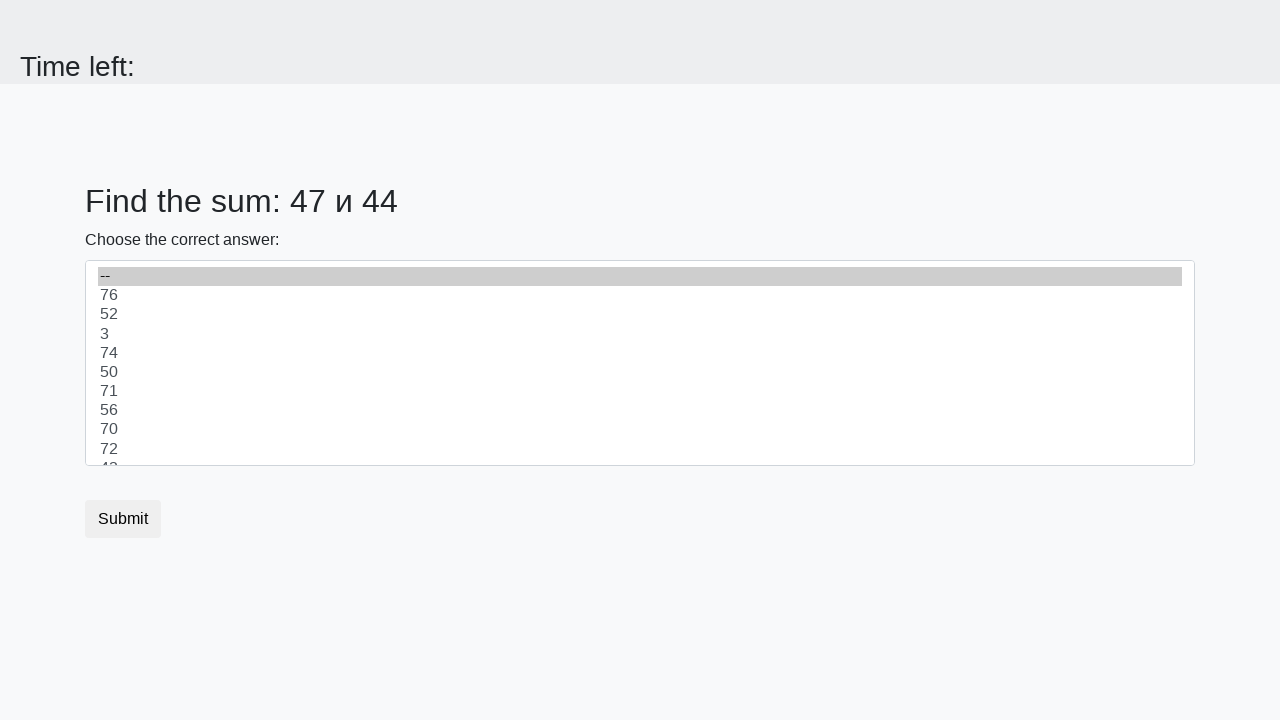

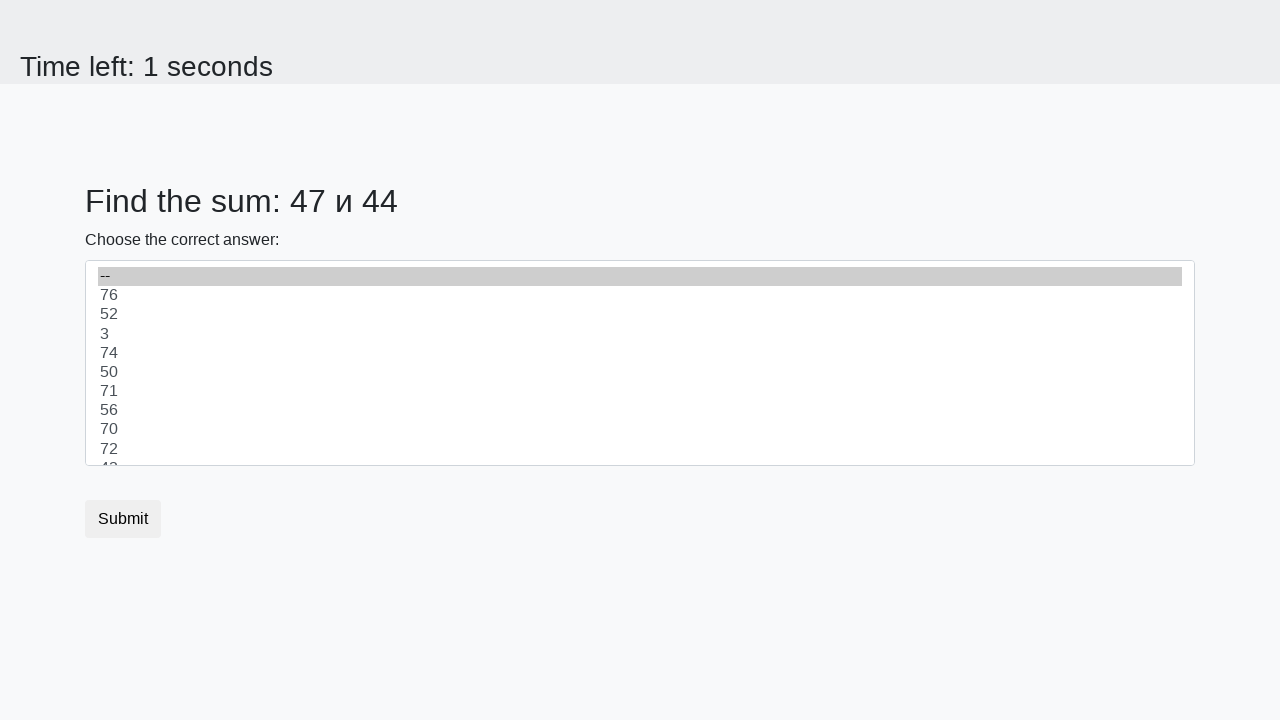